Tests drag and drop functionality by dragging an element onto a droppable target

Starting URL: https://demoqa.com/droppable

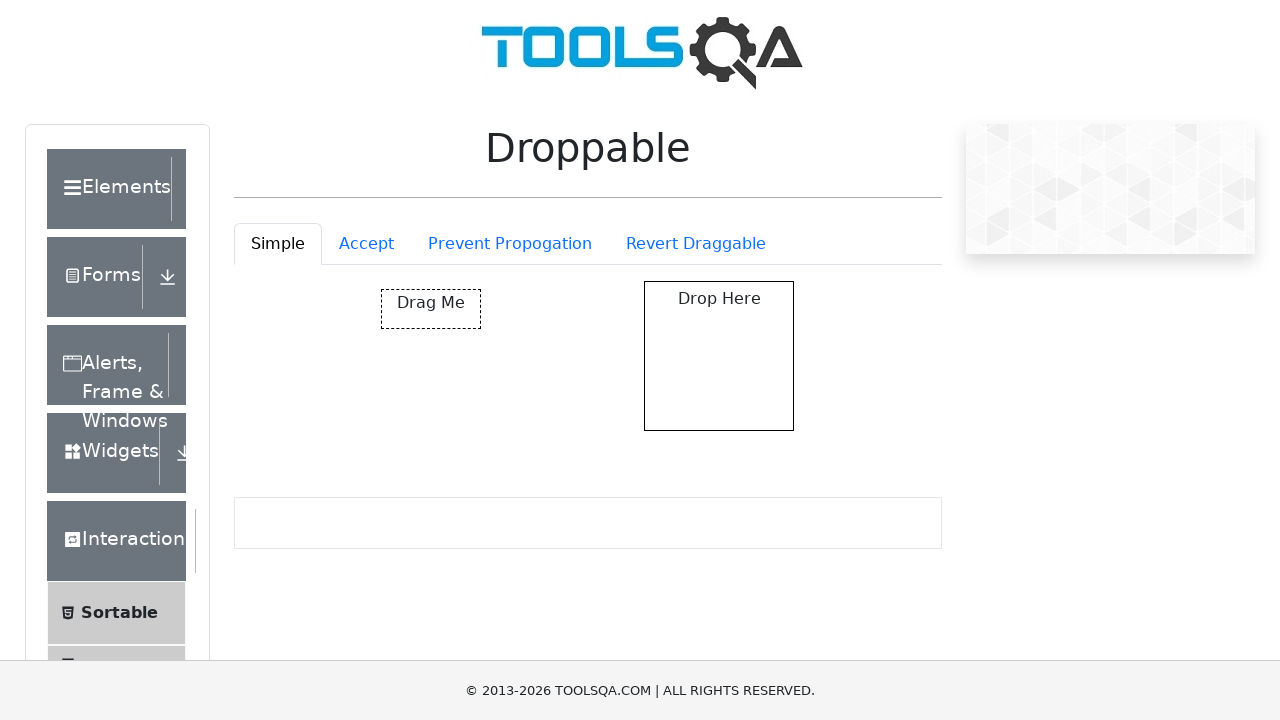

Waited for draggable element to be visible
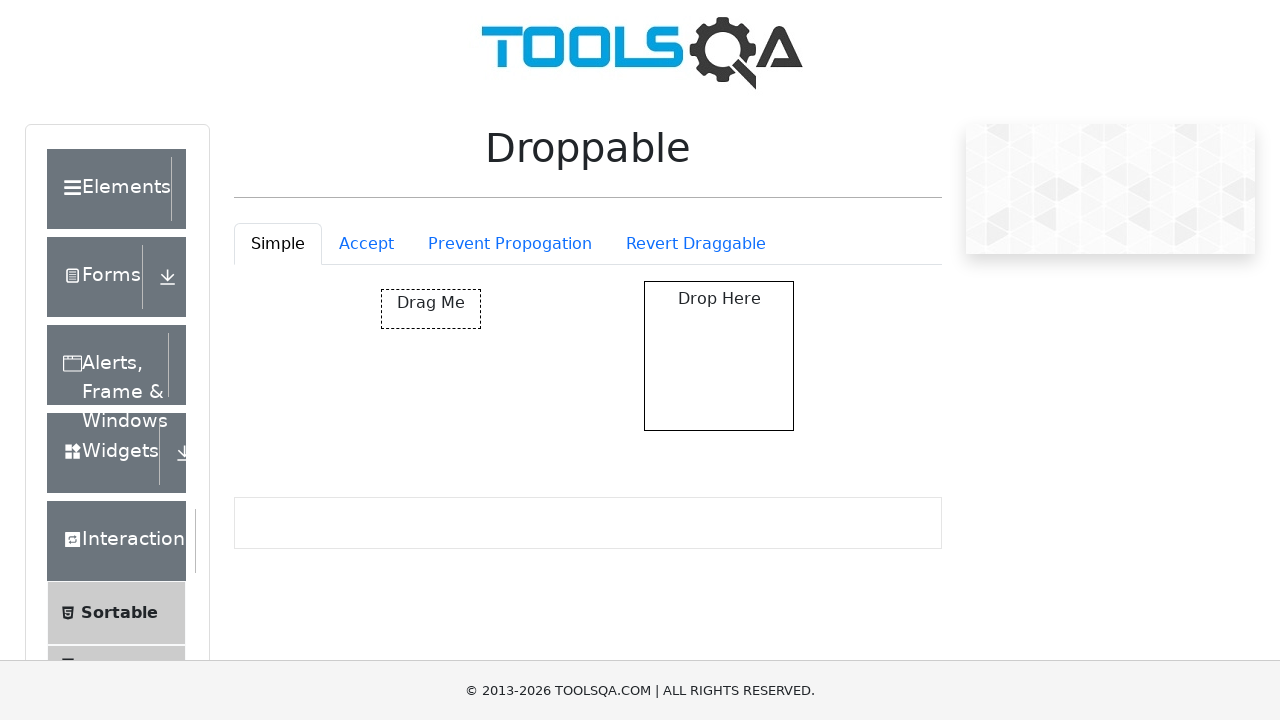

Waited for droppable target to be visible
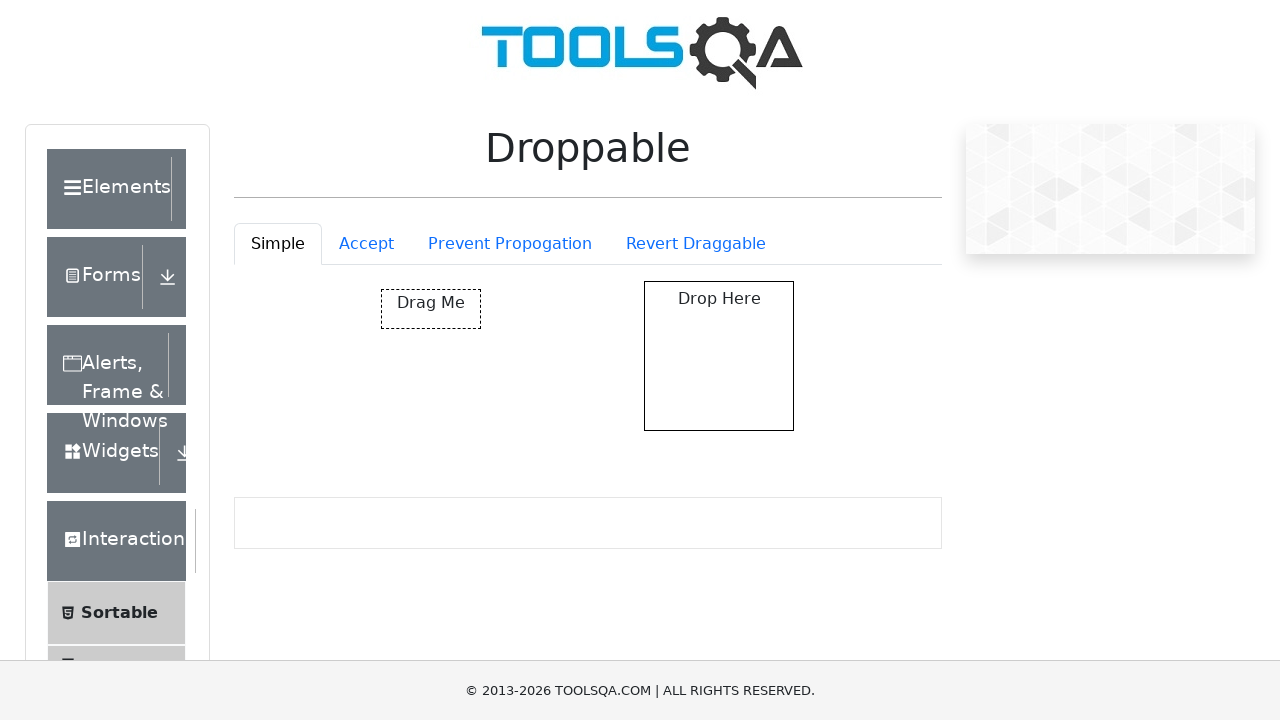

Dragged element onto droppable target at (719, 356)
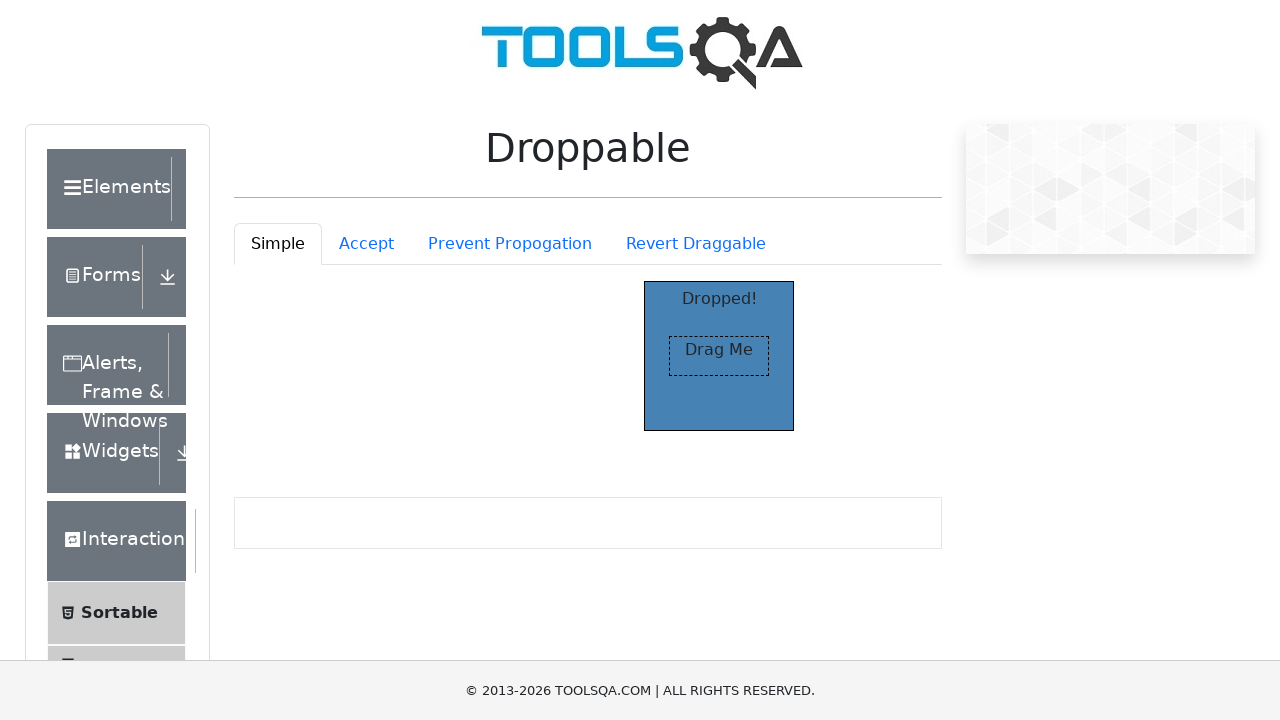

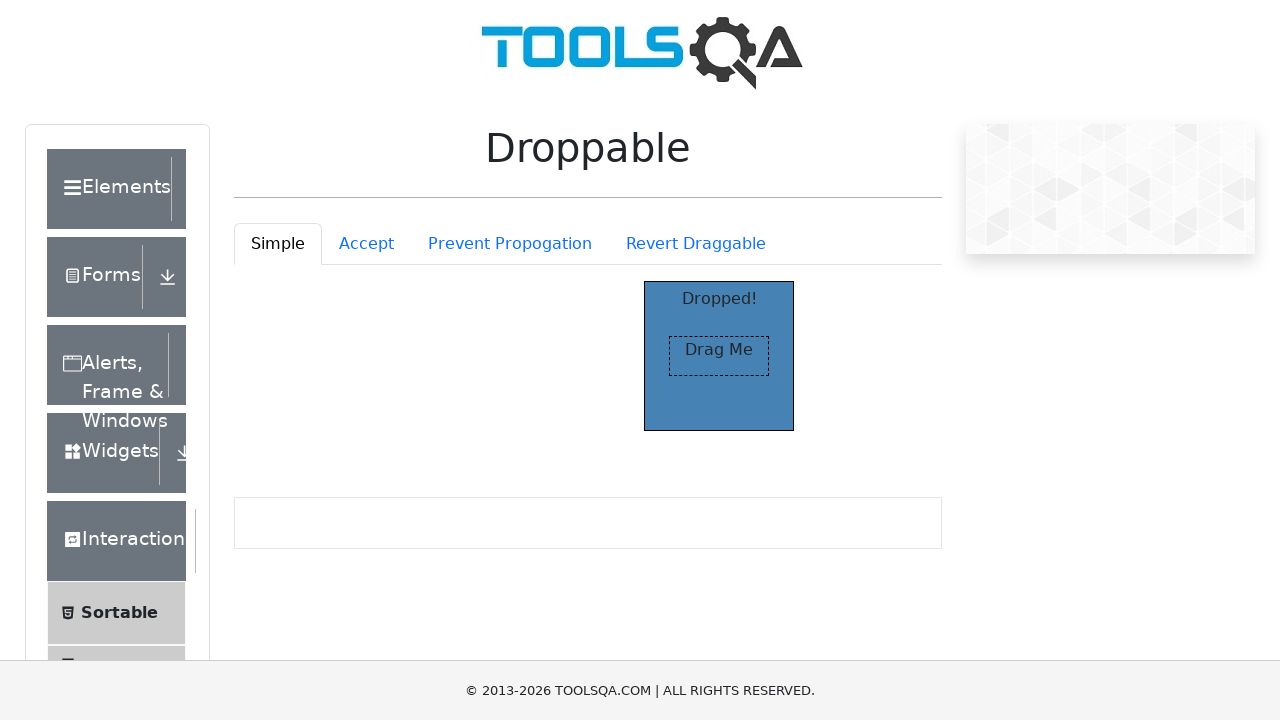